Navigates to YouTube homepage and verifies the page loads successfully by maximizing the browser window.

Starting URL: http://www.youtube.com

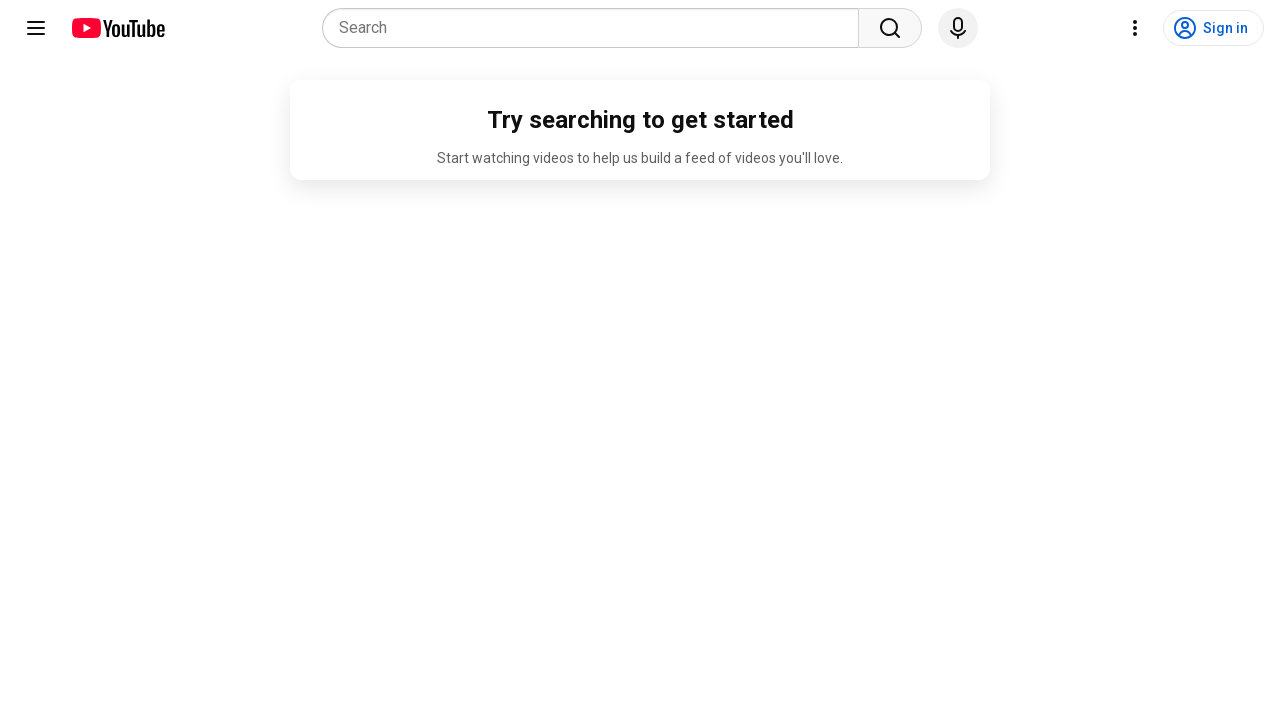

Set browser viewport to maximized size (1920x1080)
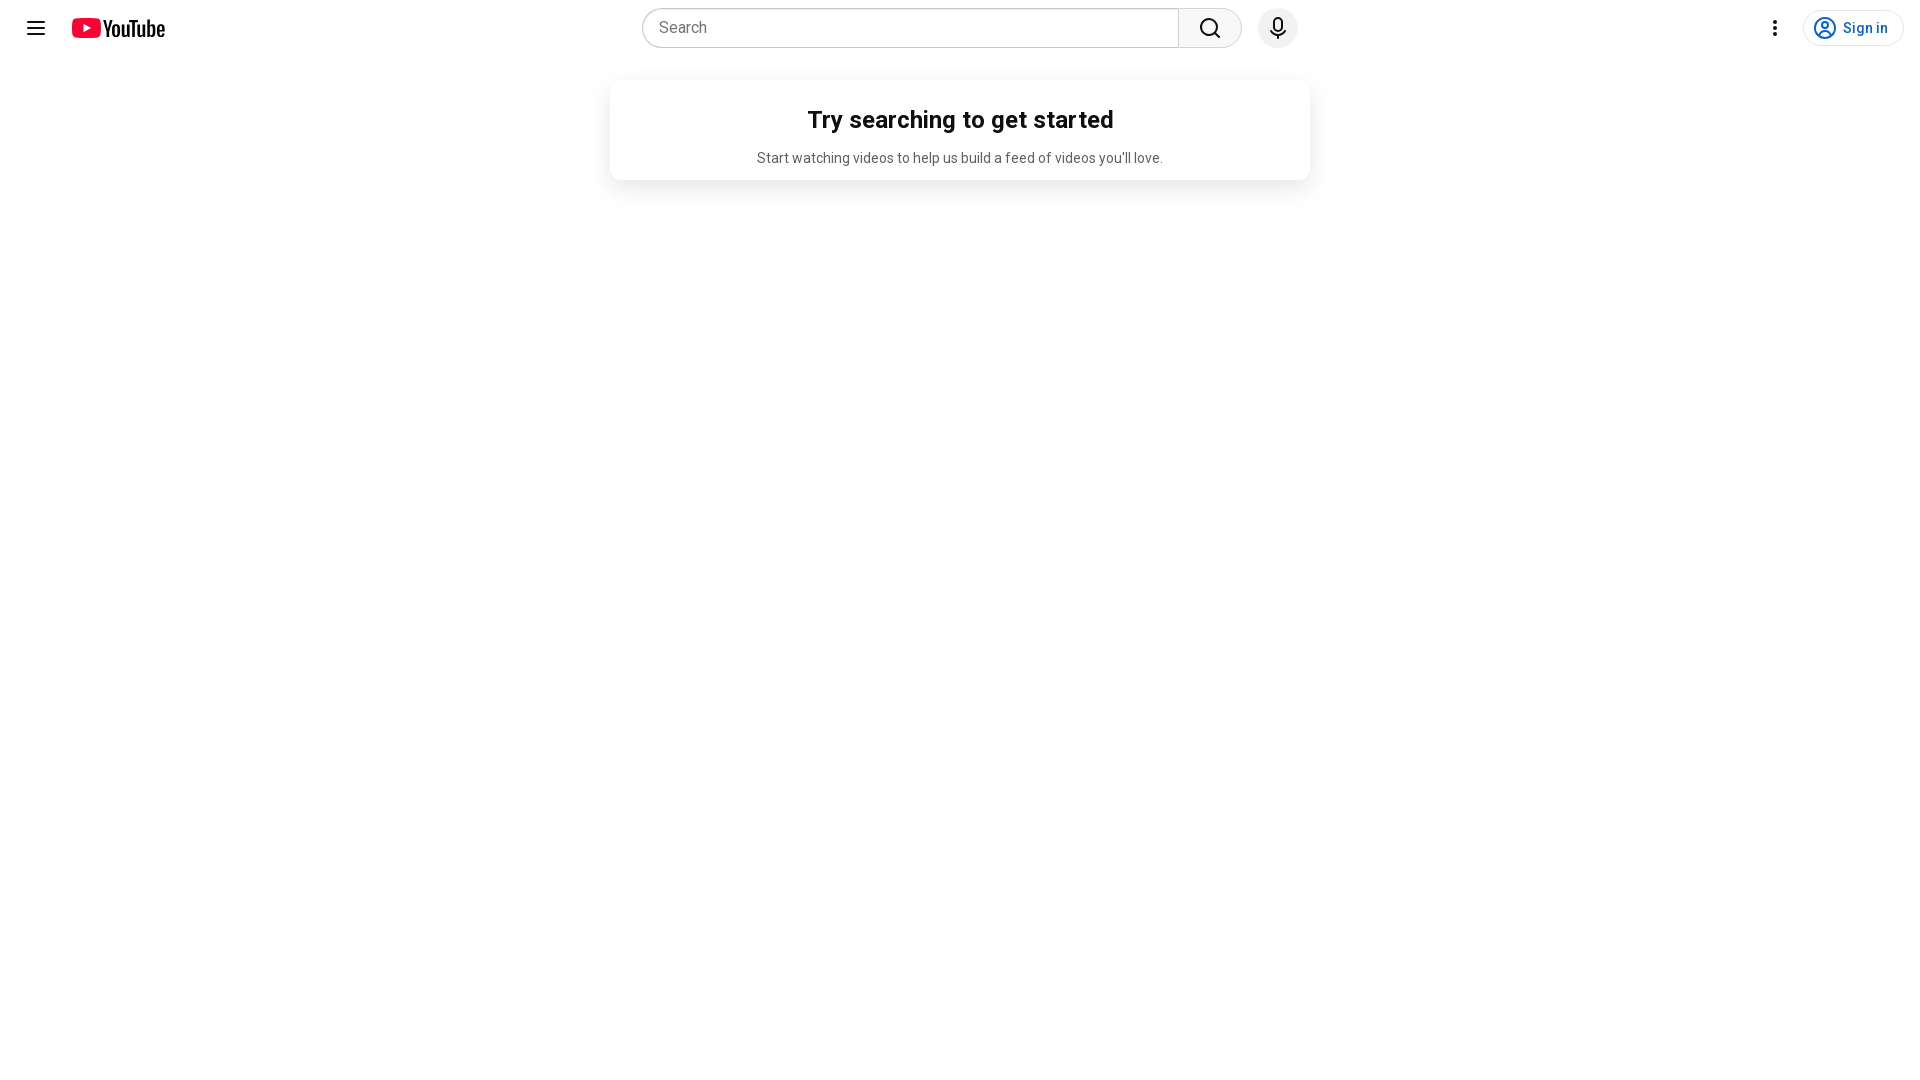

YouTube homepage loaded successfully (DOM content loaded)
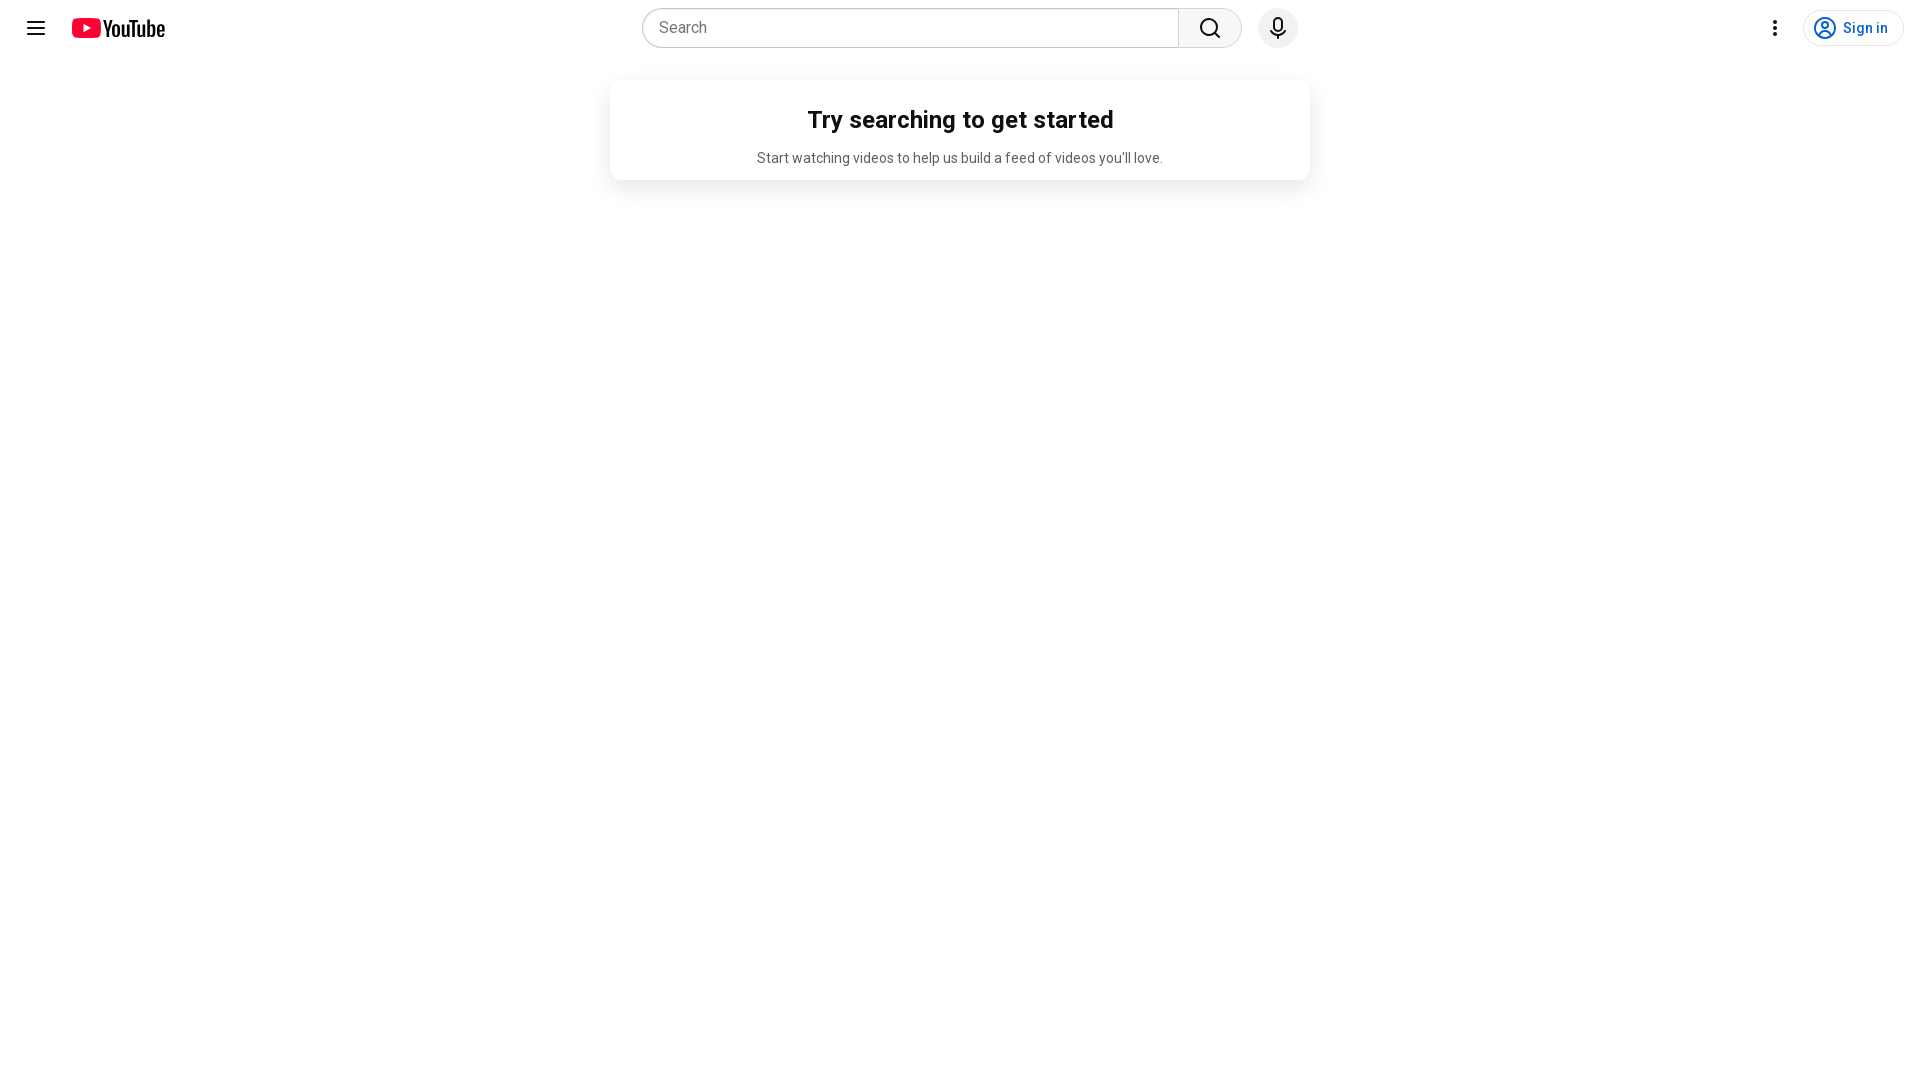

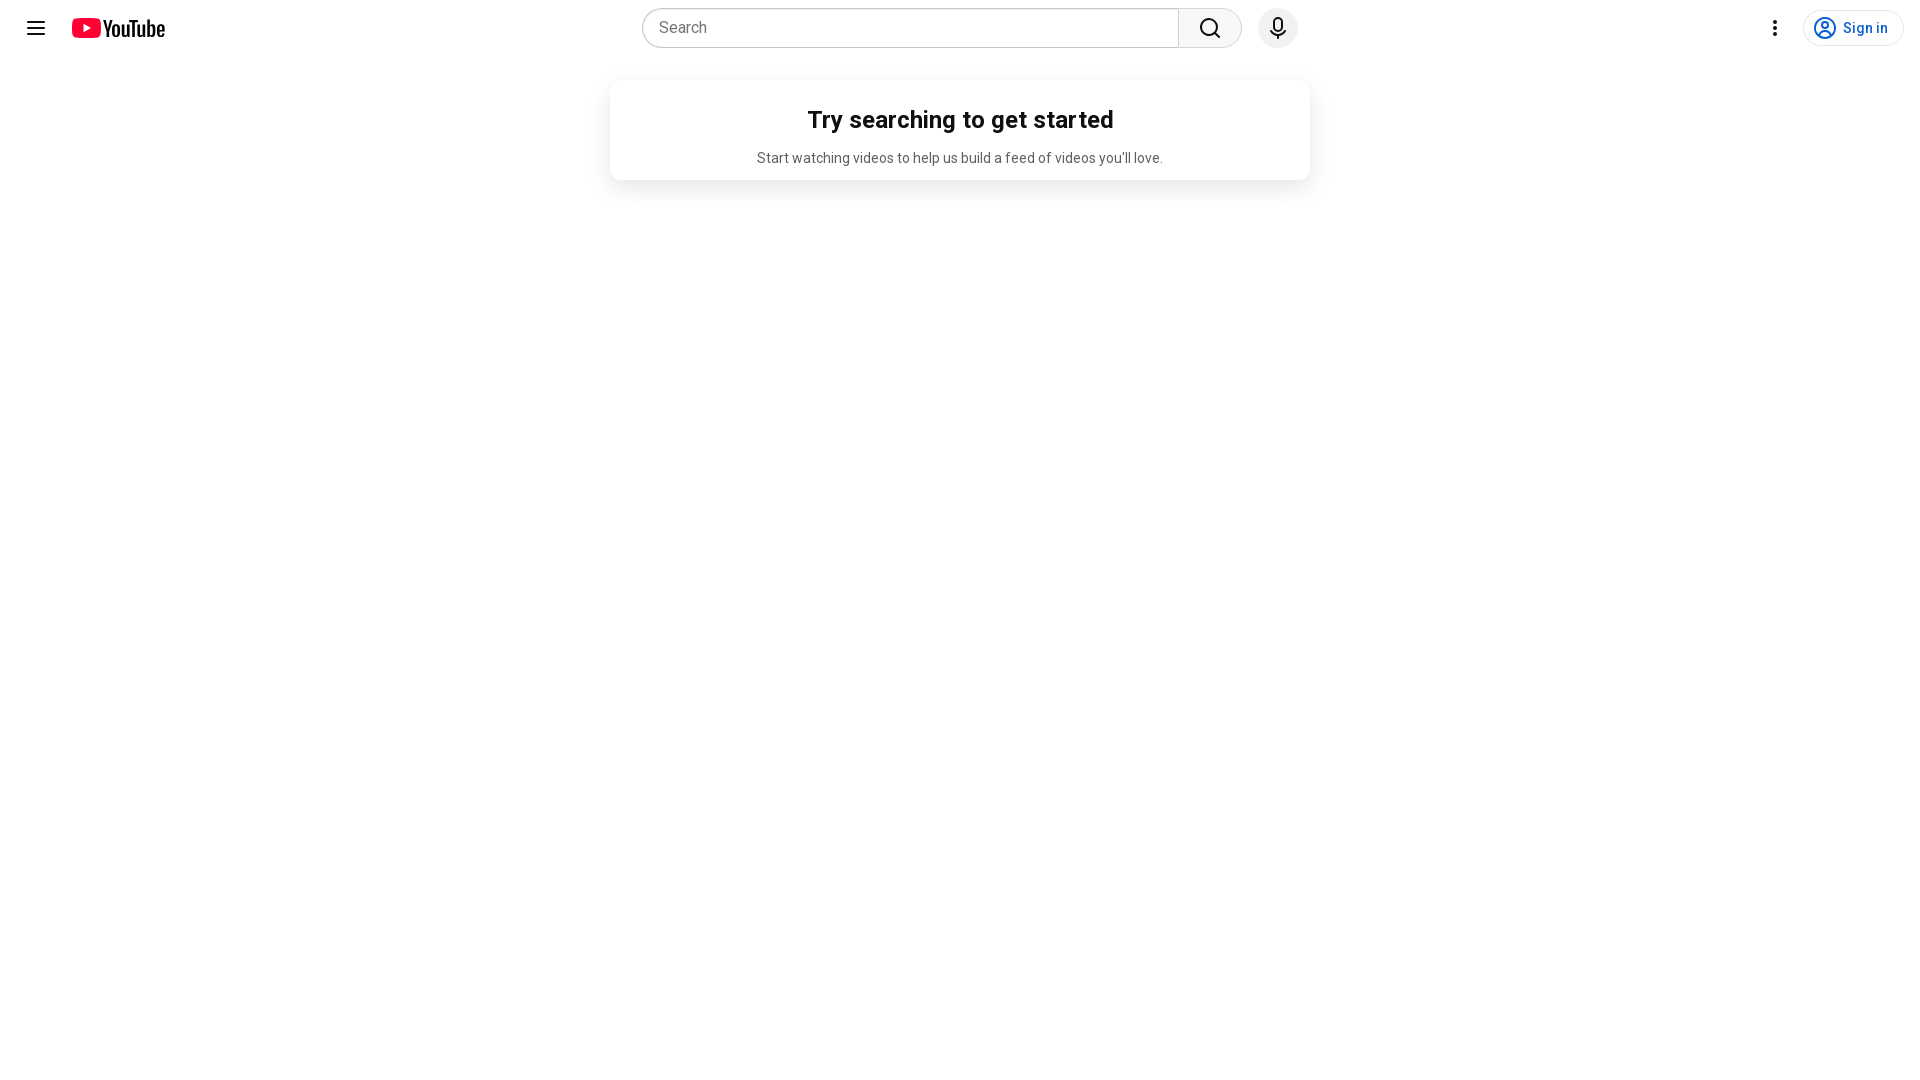